Tests radio button functionality by clicking through all radio buttons, then specifically selects Option 2

Starting URL: https://kristinek.github.io/site/examples/actions

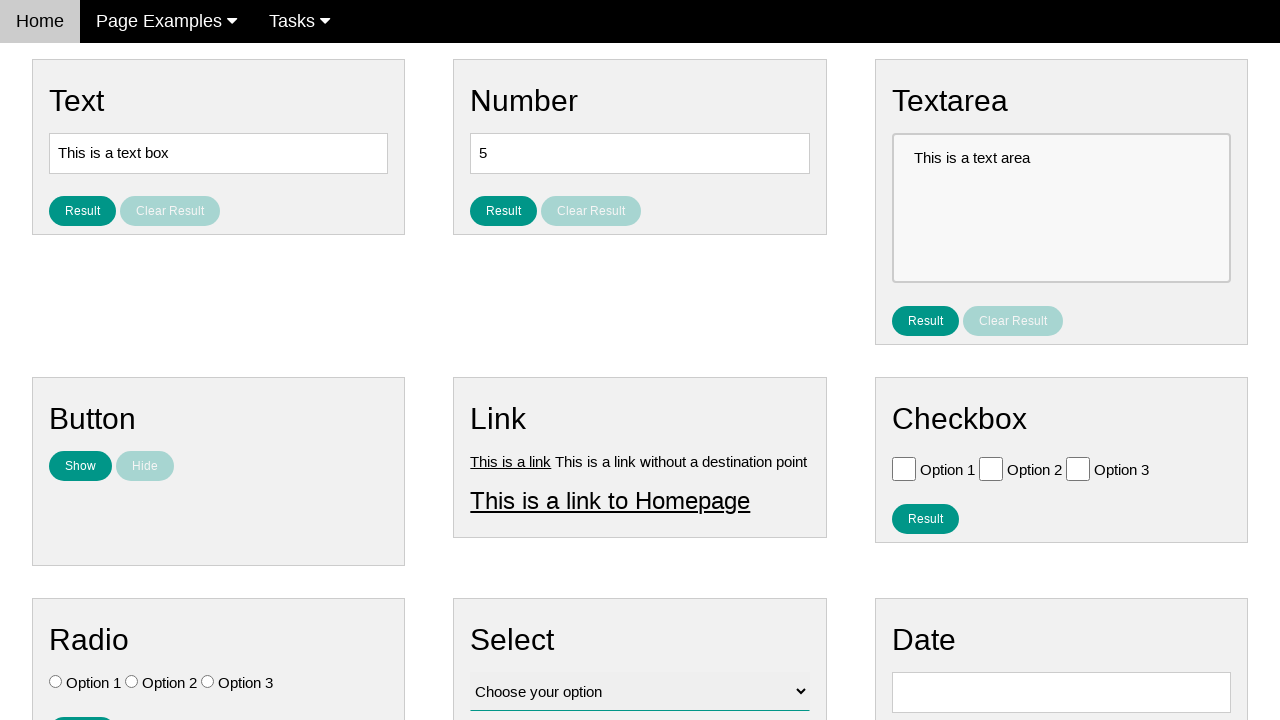

Located all radio buttons on the page
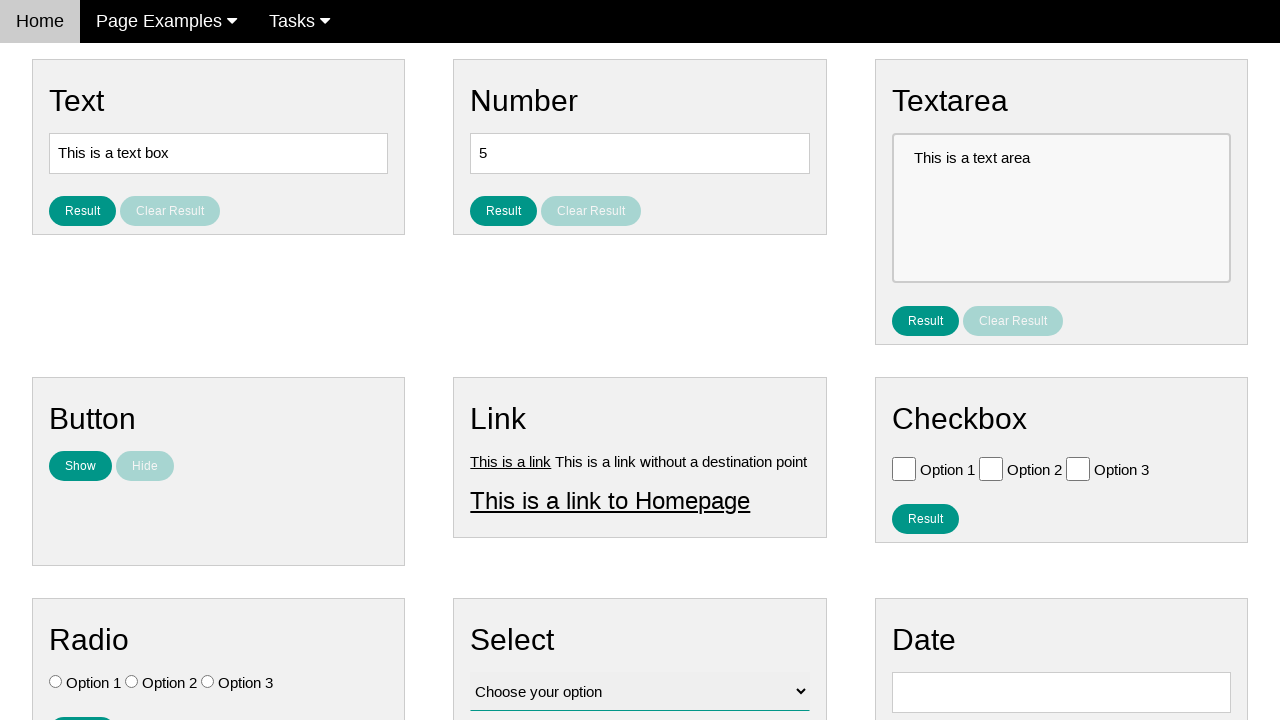

Counted 3 radio buttons available
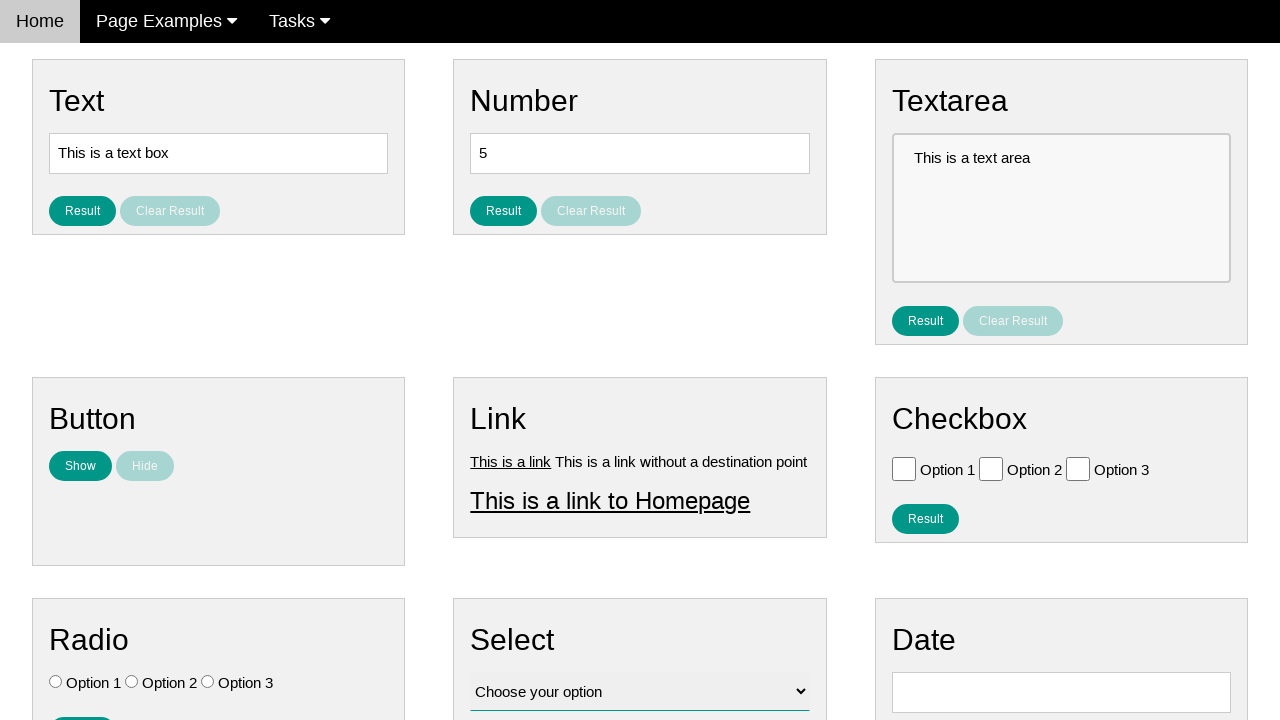

Clicked radio button at index 0 at (56, 682) on .w3-check[type='radio'] >> nth=0
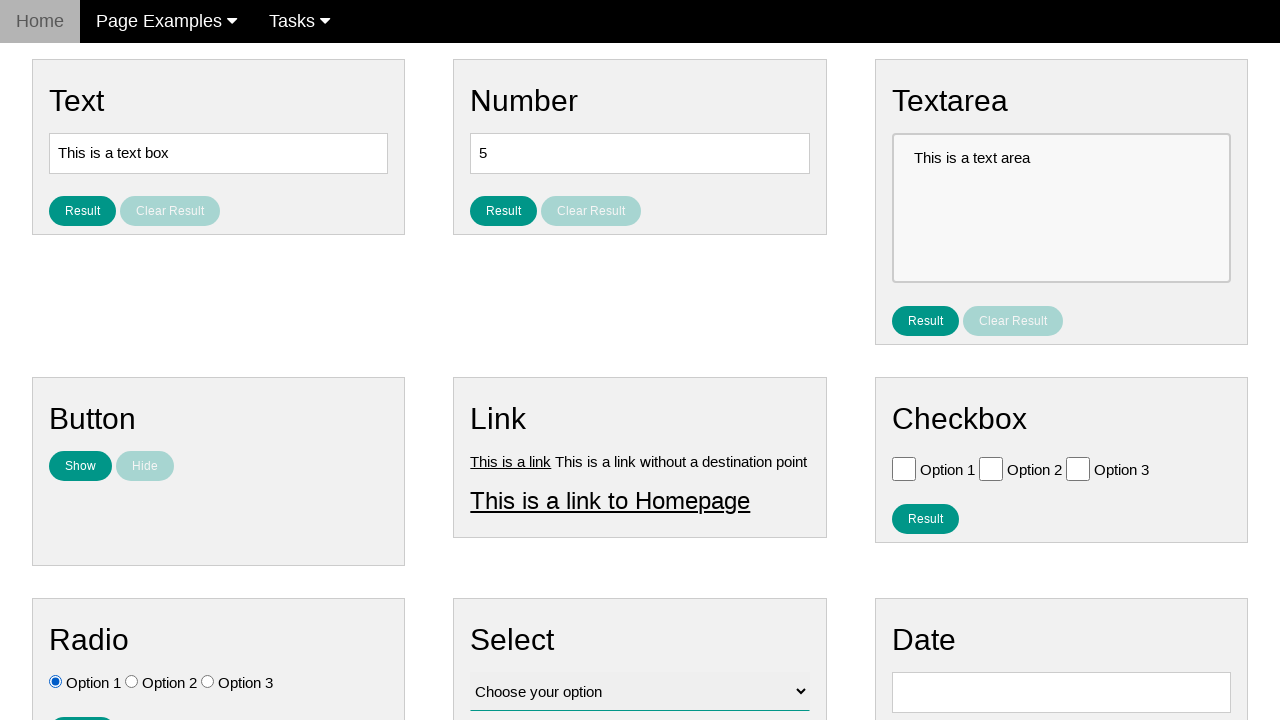

Clicked radio button at index 1 at (132, 682) on .w3-check[type='radio'] >> nth=1
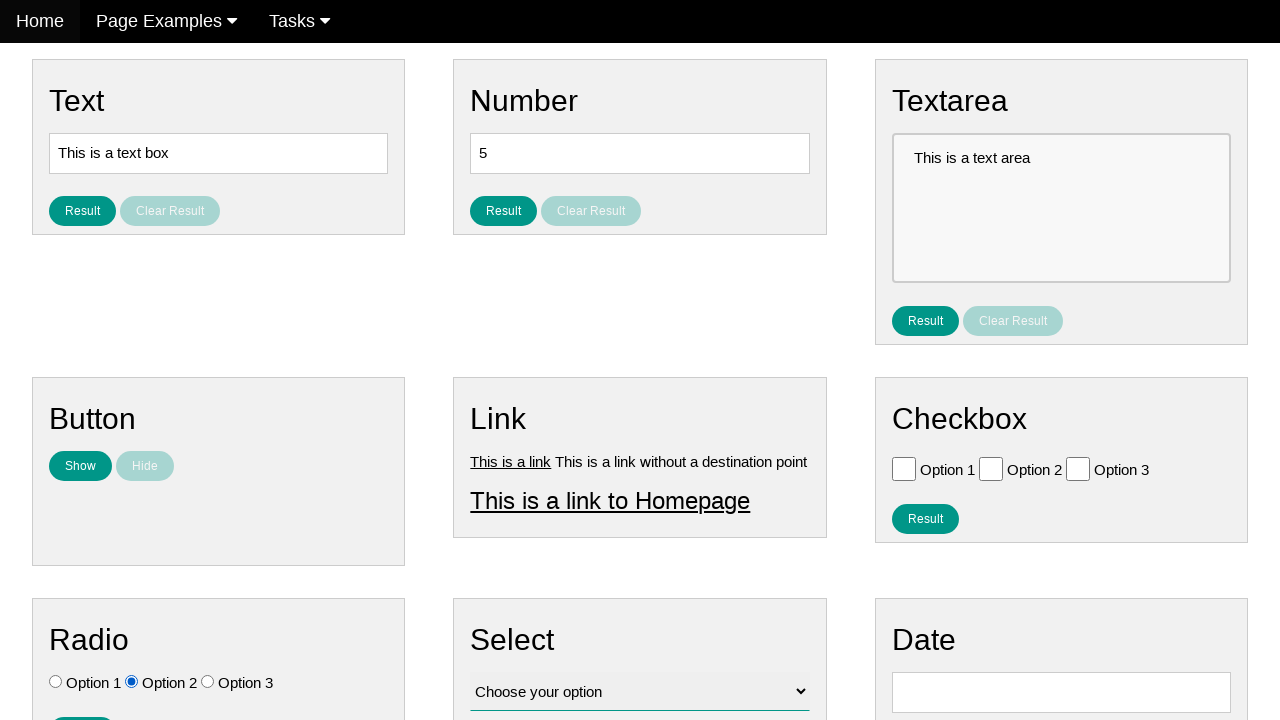

Clicked radio button at index 2 at (208, 682) on .w3-check[type='radio'] >> nth=2
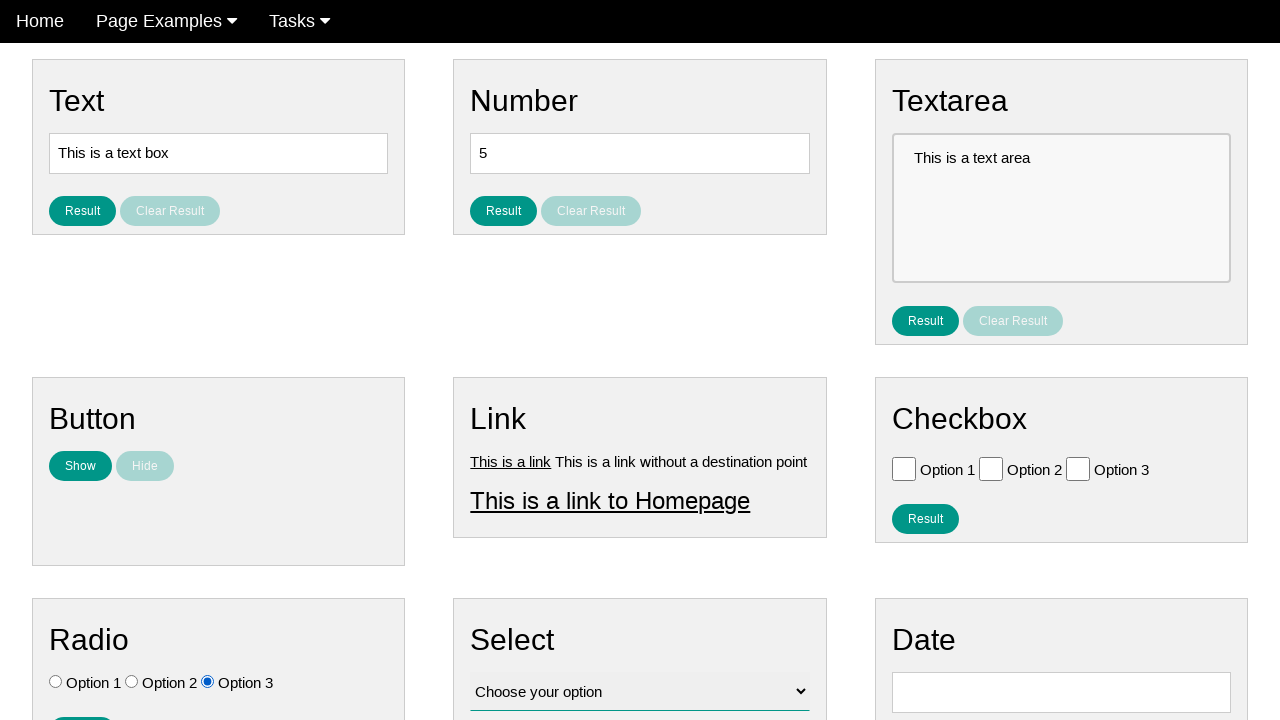

Clicked Option 2 radio button at (132, 682) on .w3-check[value='Option 2'][type='radio']
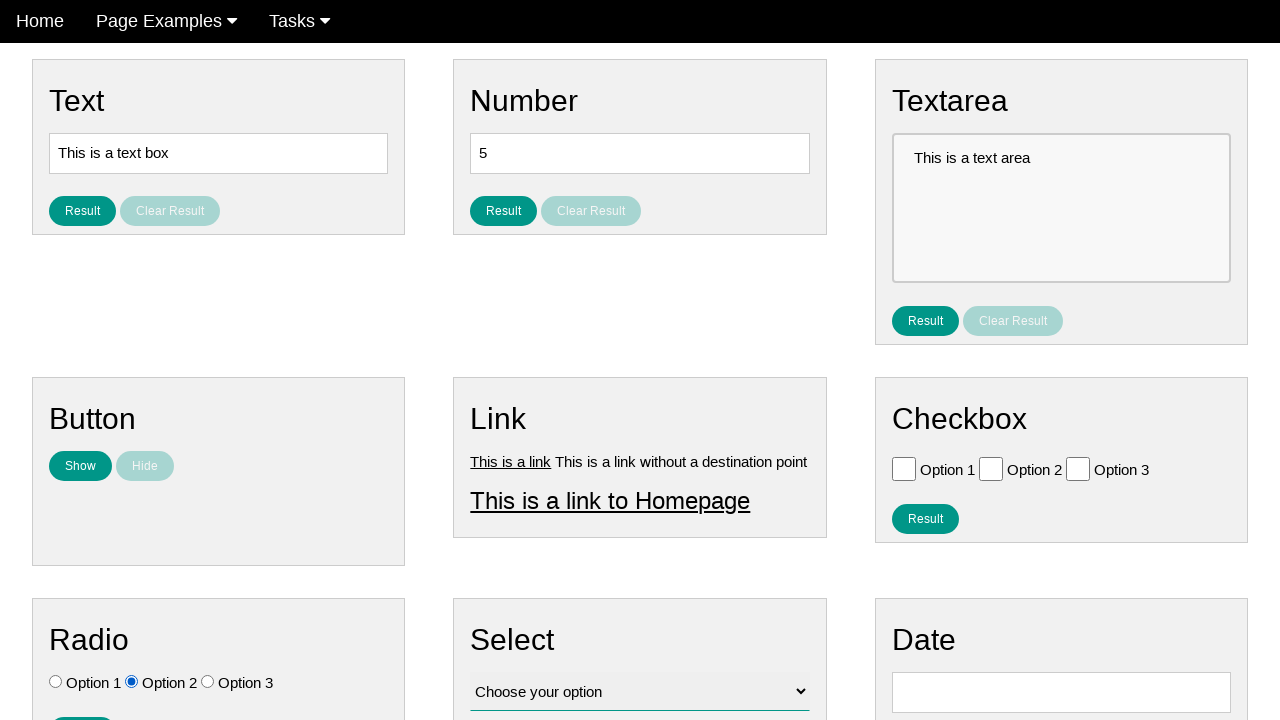

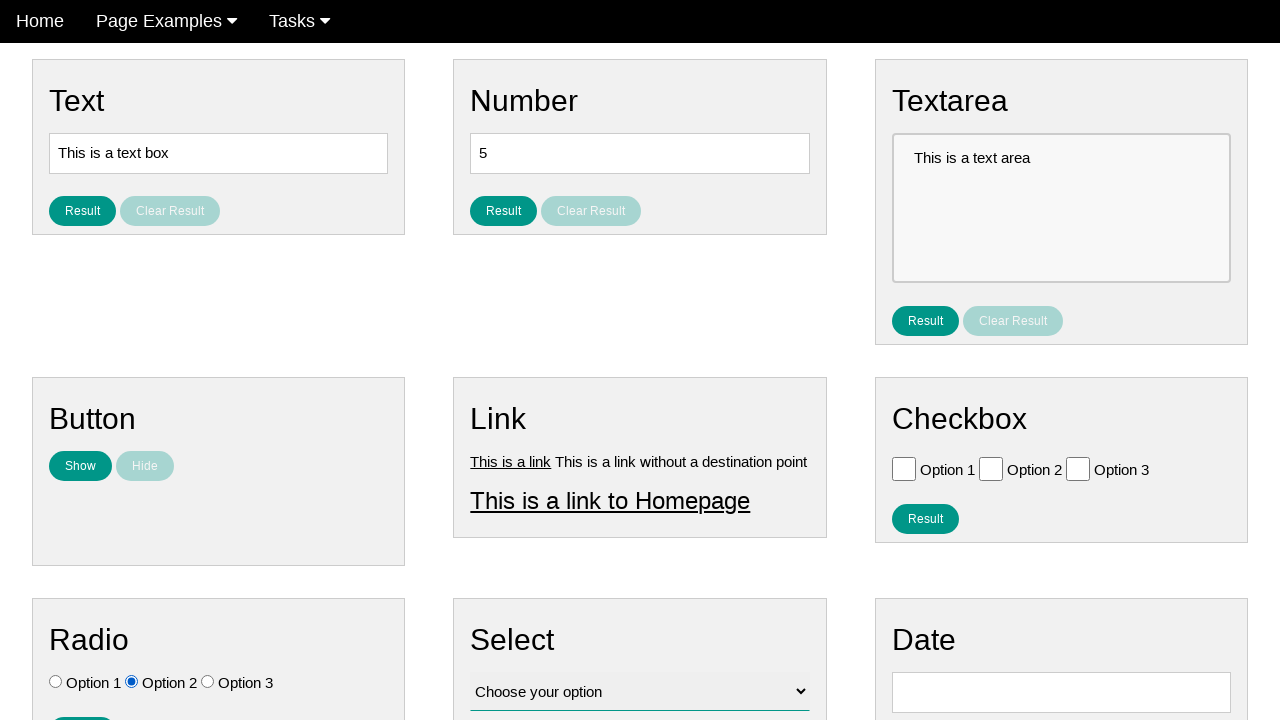